Tests clicking on the Elements card on the DemoQA homepage and verifies navigation to the Elements page

Starting URL: https://demoqa.com

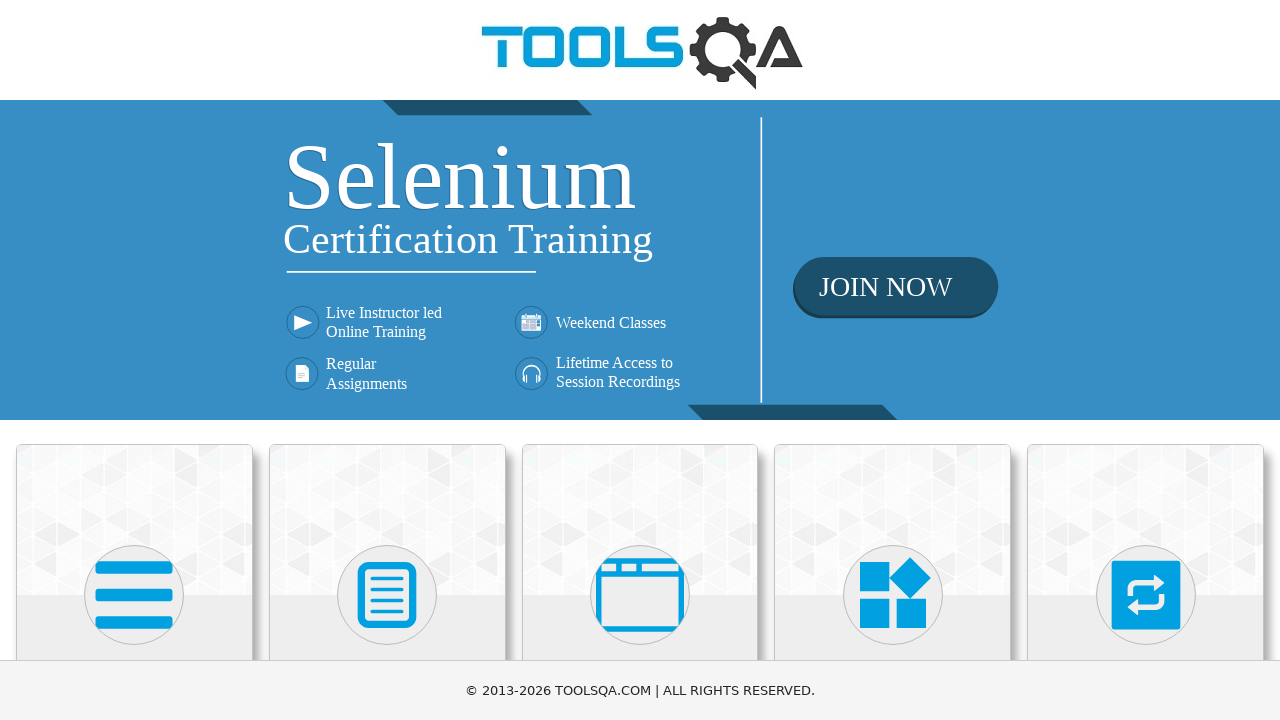

DemoQA homepage loaded and DOM content rendered
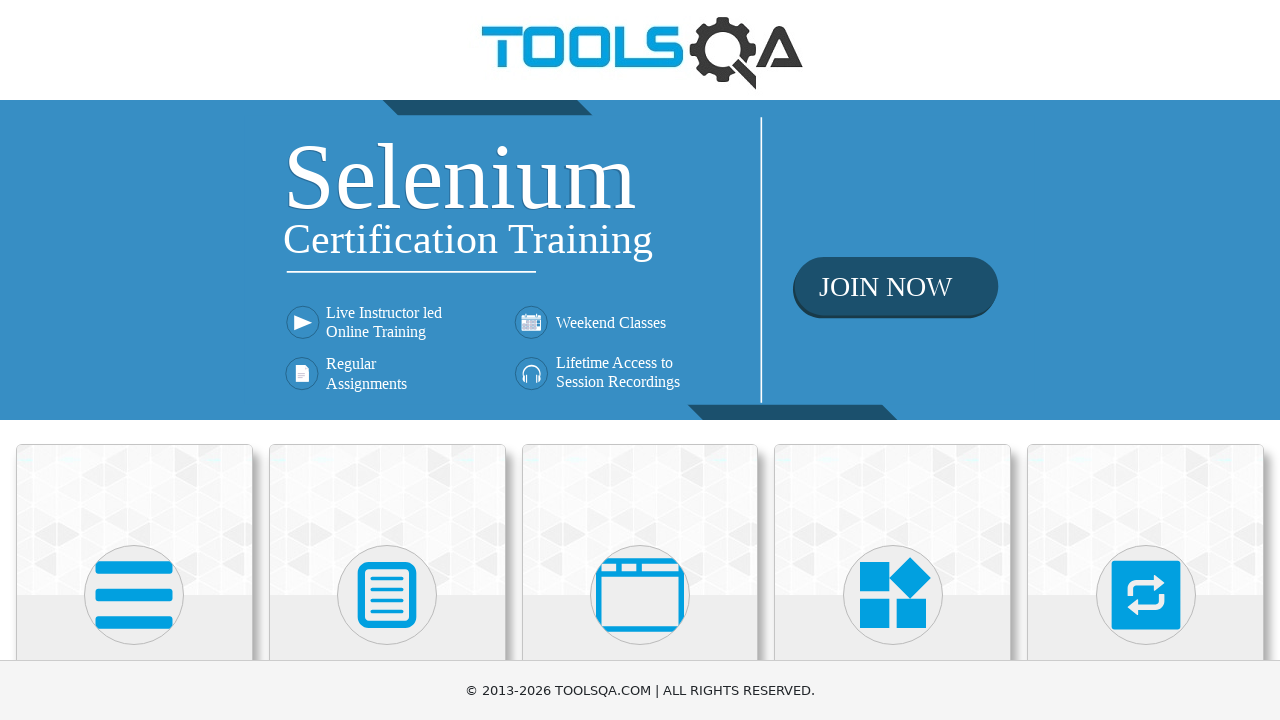

Clicked on the Elements card at (134, 360) on text=Elements
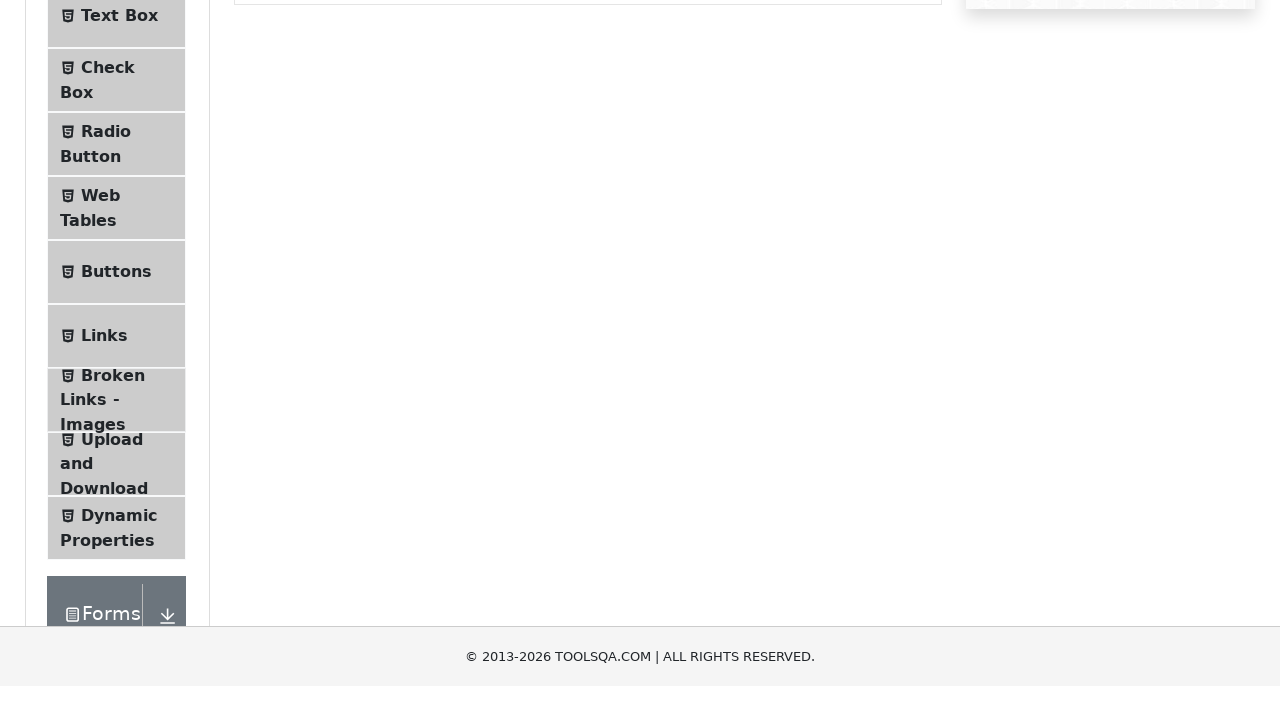

Successfully navigated to Elements page
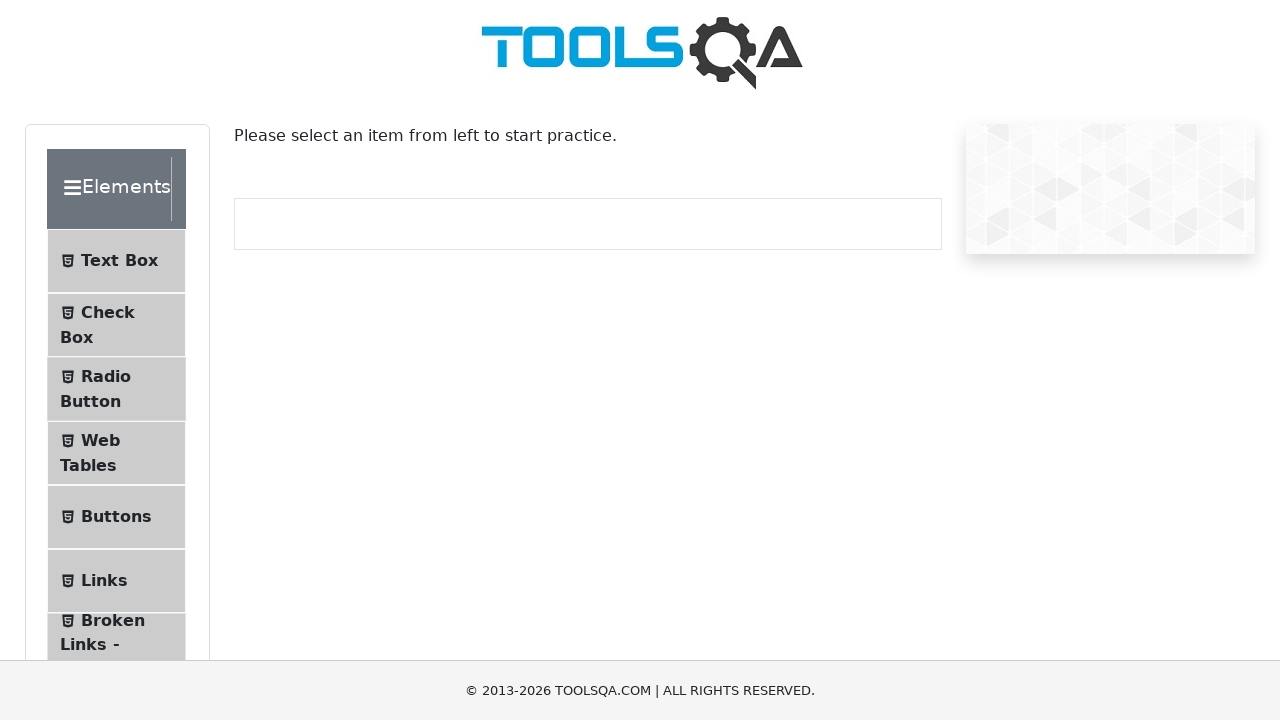

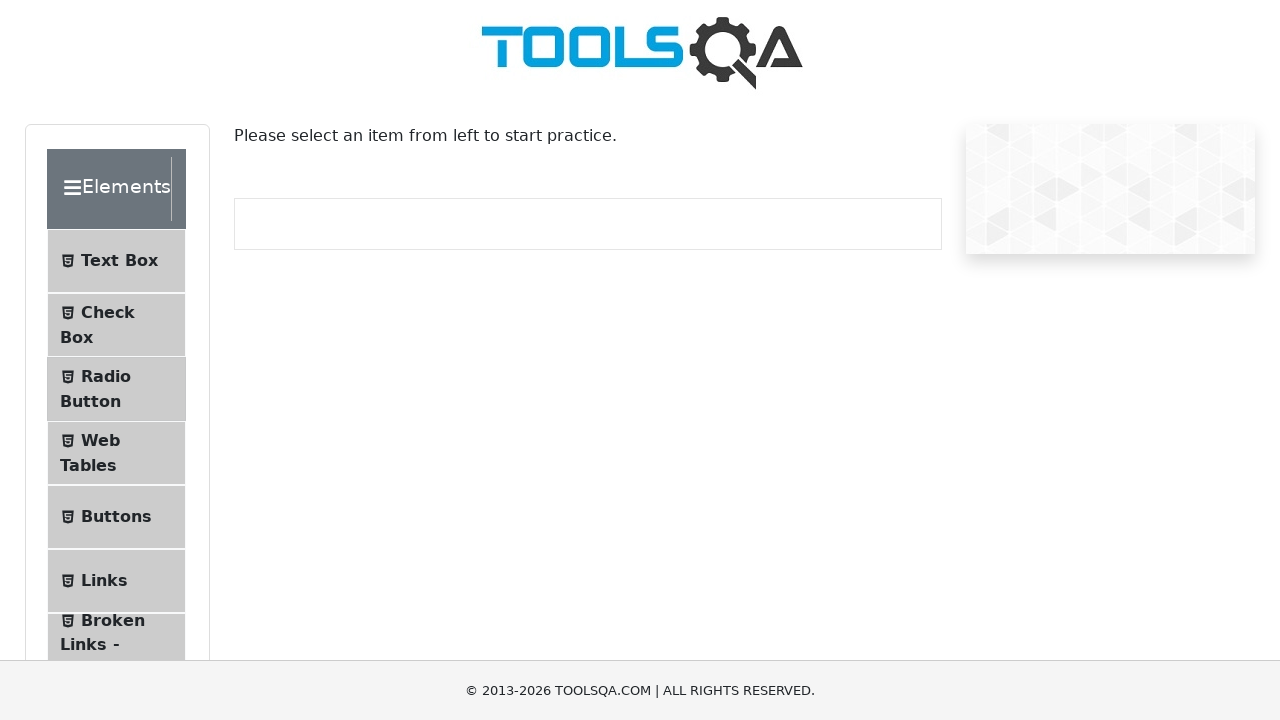